Automates filling out a survey on wjx.cn (问卷星) by randomly selecting answers for multiple choice questions, filling in a text input field, and submitting the form.

Starting URL: https://www.wjx.cn/vm/hKvbqcL.aspx

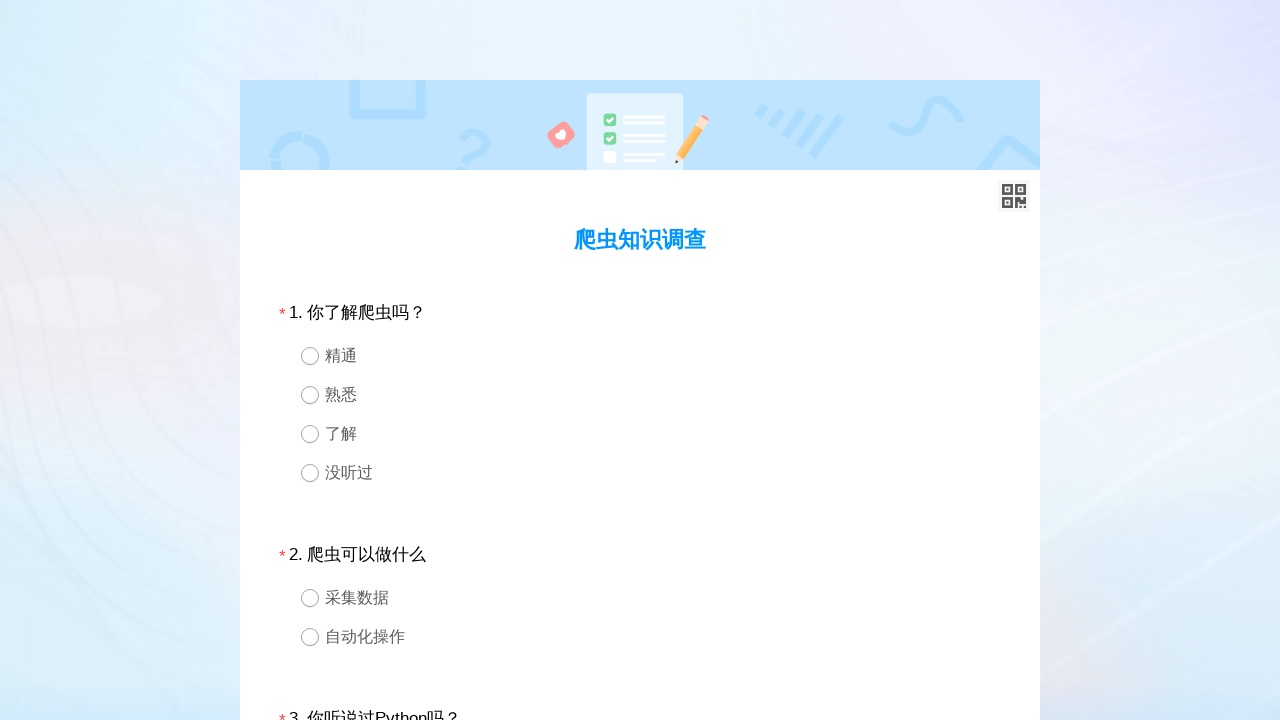

Located question 1 div element
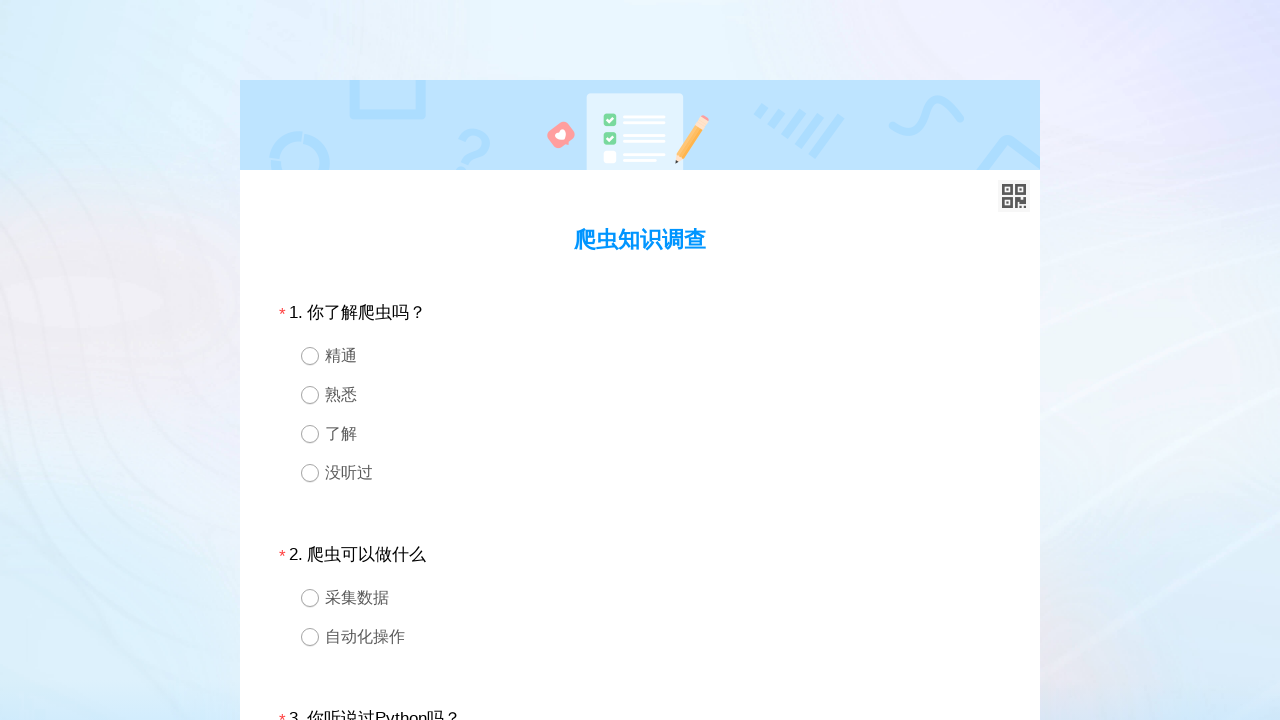

Retrieved all radio button options for question 1
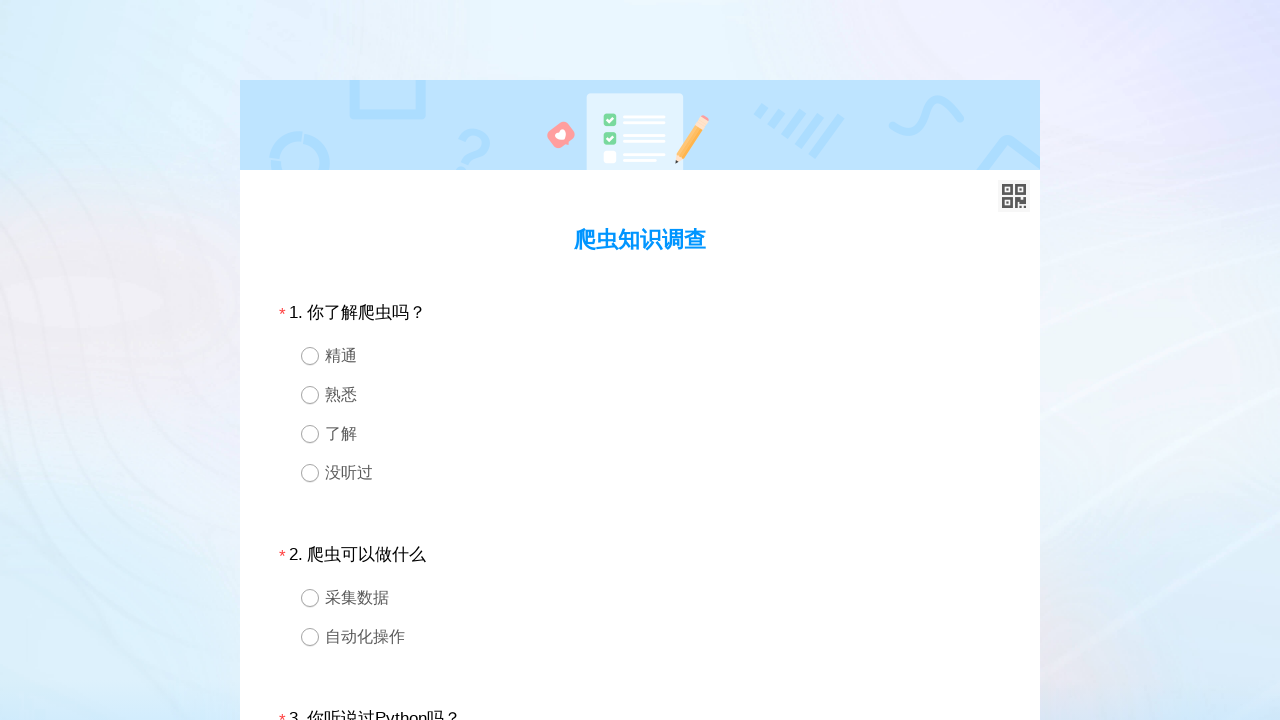

Selected random radio button option for question 1
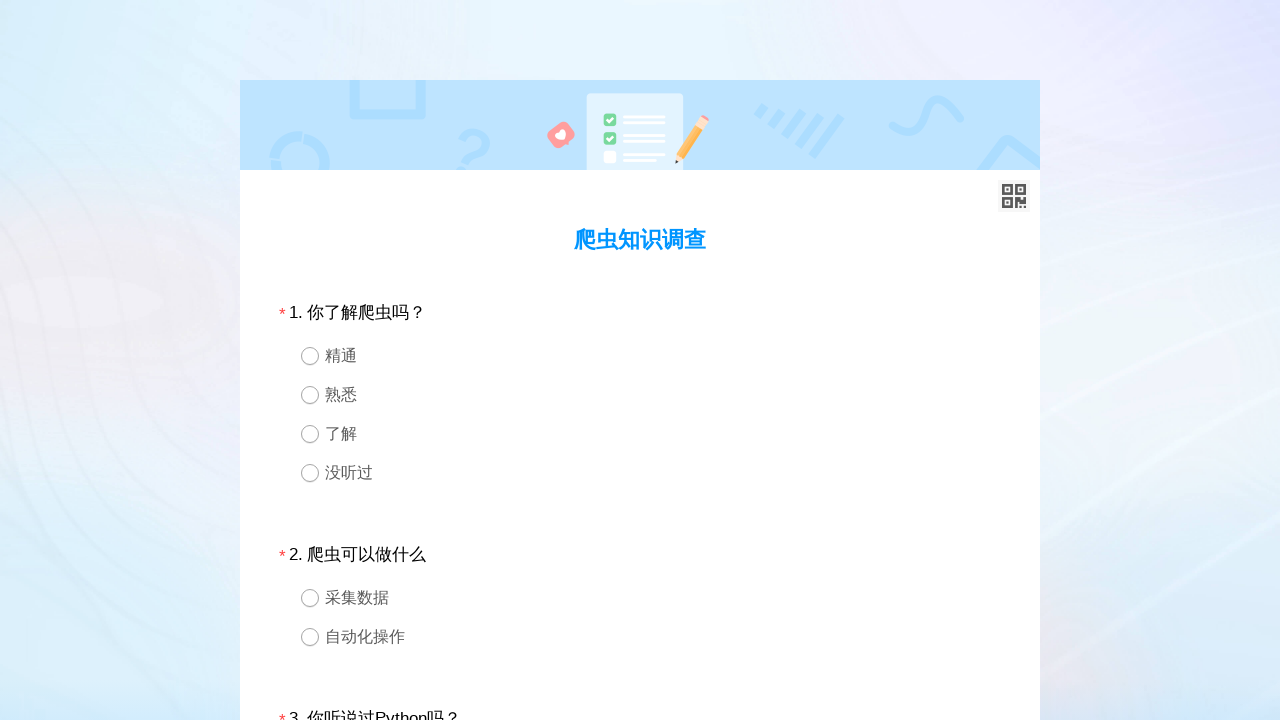

Clicked selected radio button for question 1 at (640, 434) on #div1 >> div.ui-radio >> nth=2
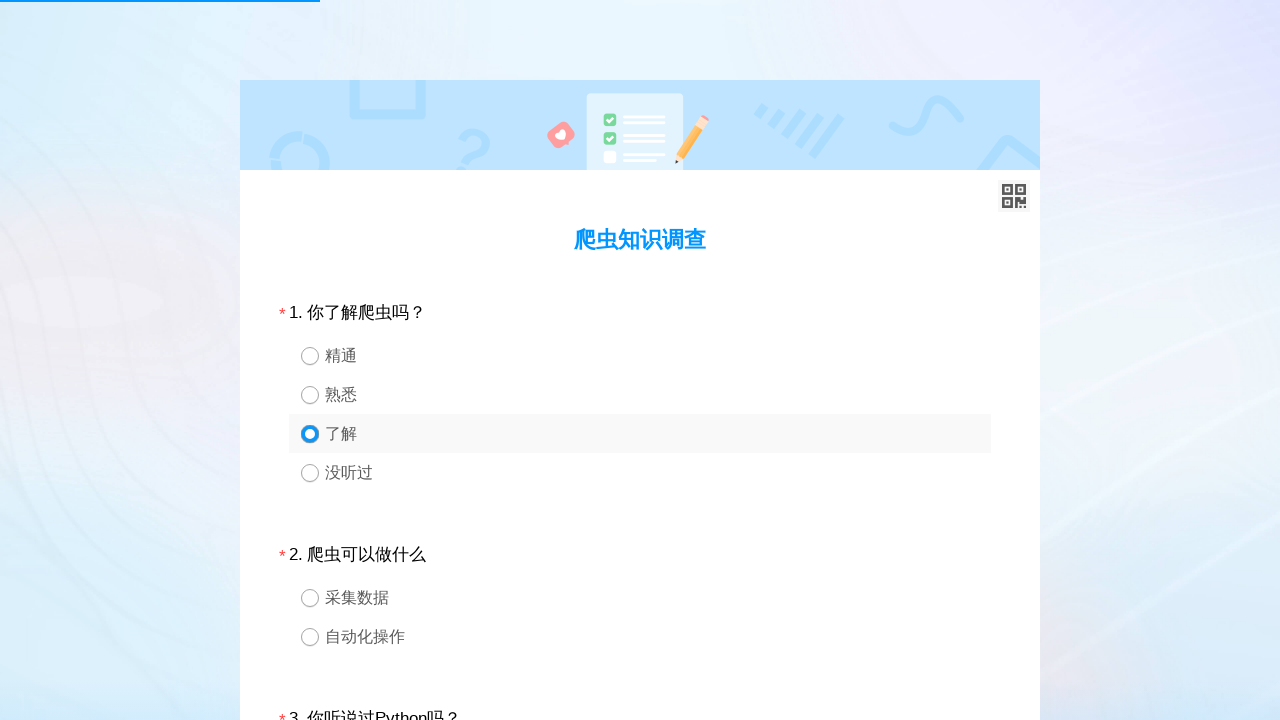

Waited 100ms after selecting question 1
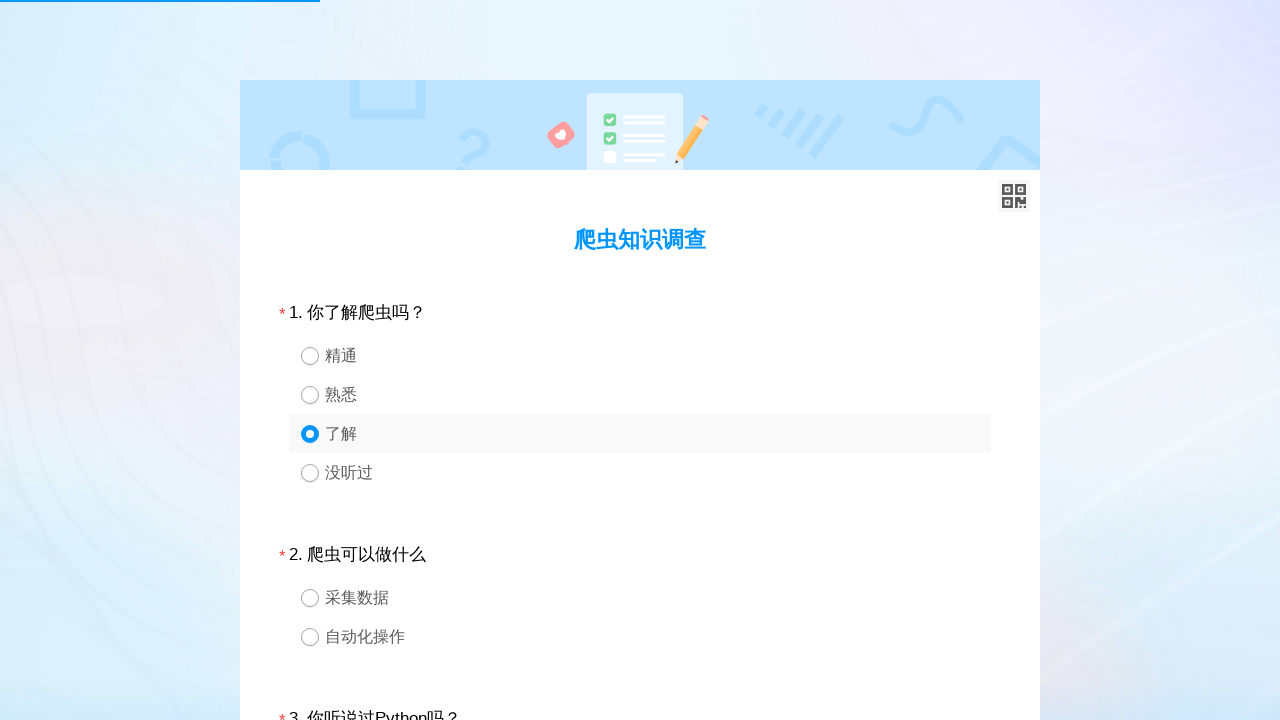

Located question 2 div element
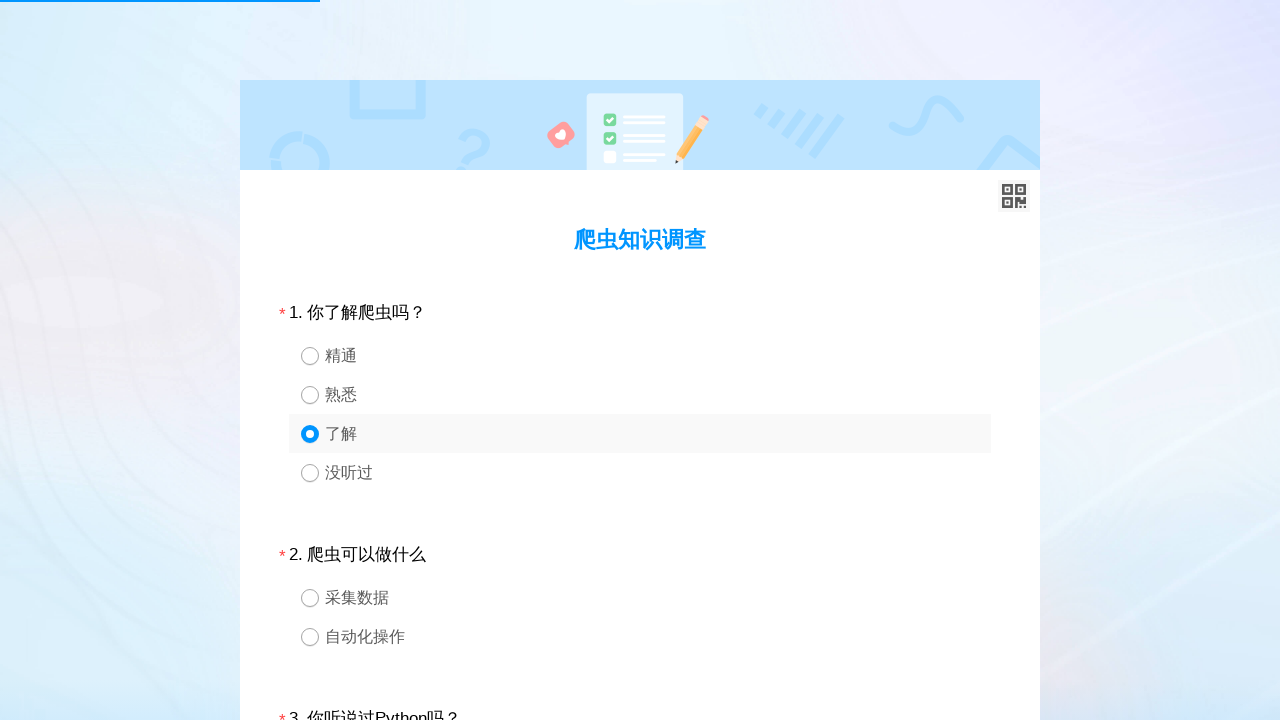

Retrieved all radio button options for question 2
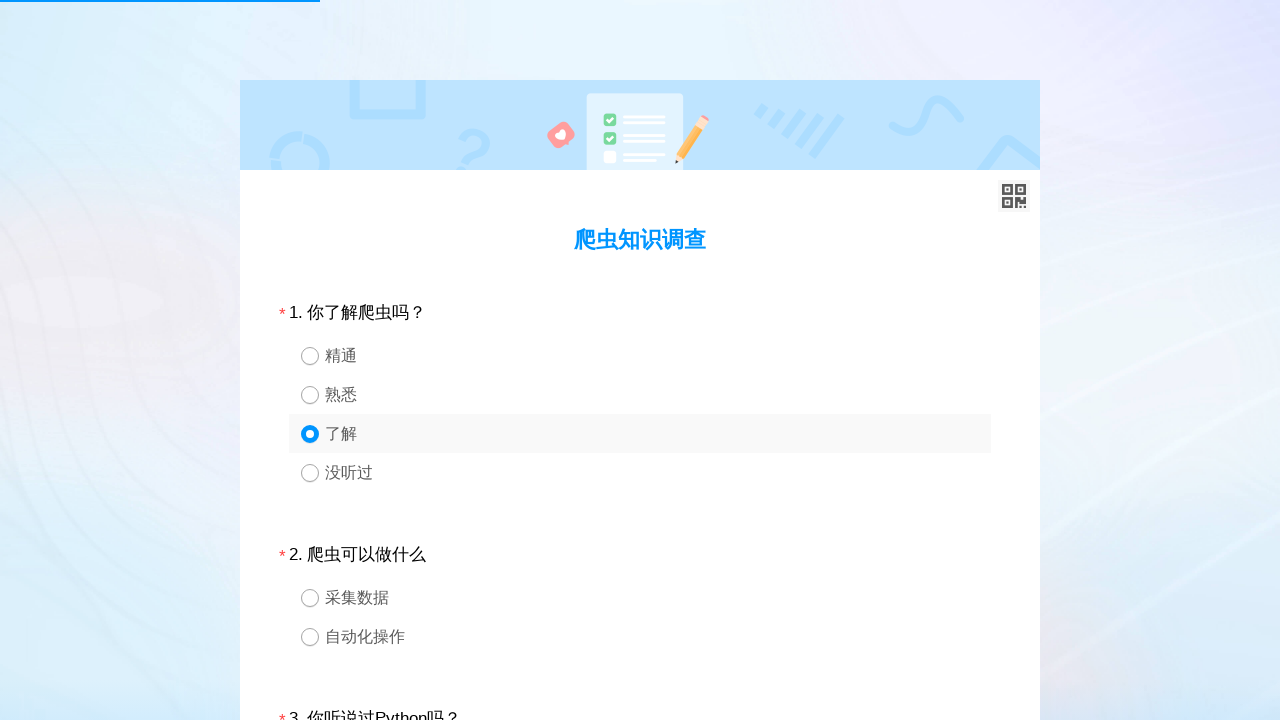

Selected random radio button option for question 2
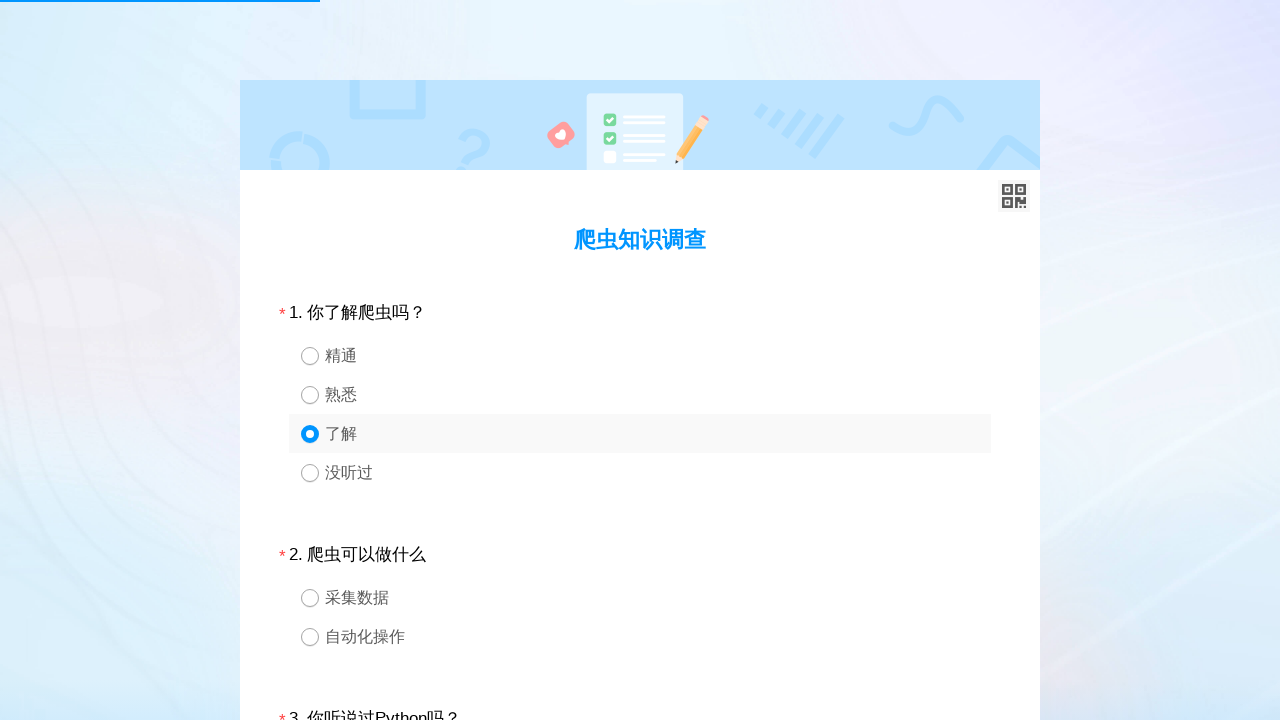

Clicked selected radio button for question 2 at (640, 636) on #div2 >> div.ui-radio >> nth=1
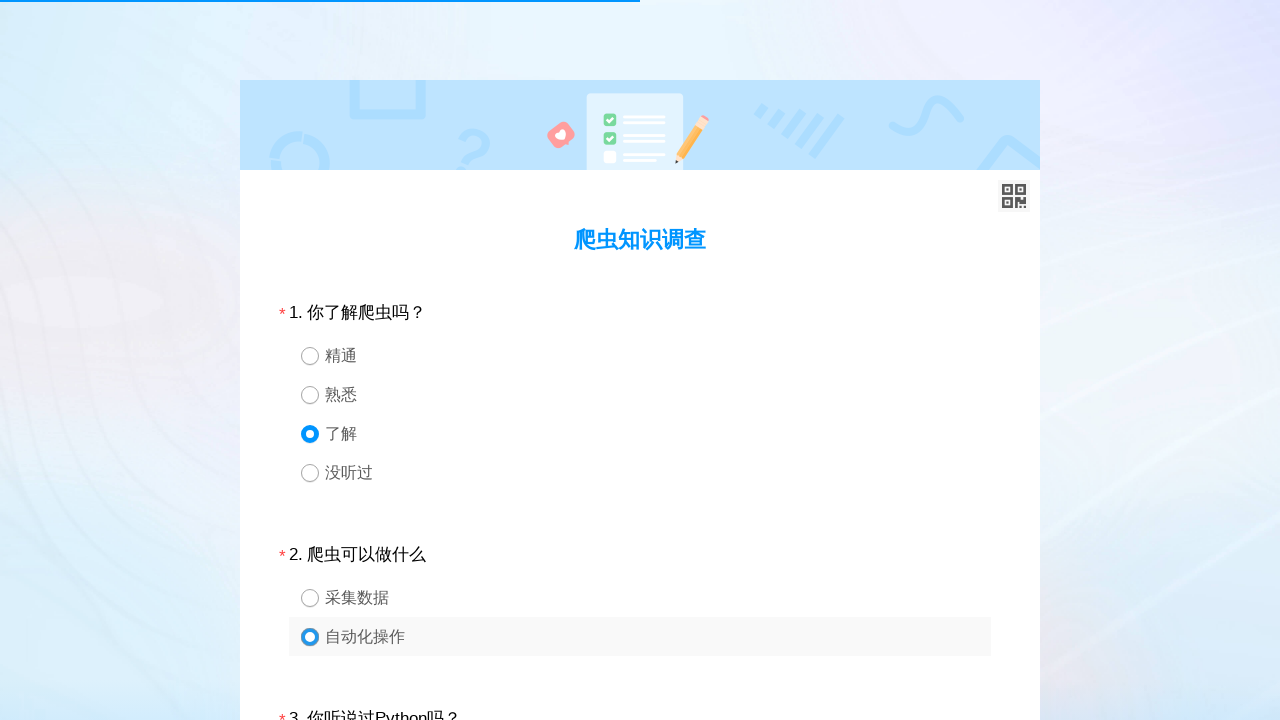

Waited 100ms after selecting question 2
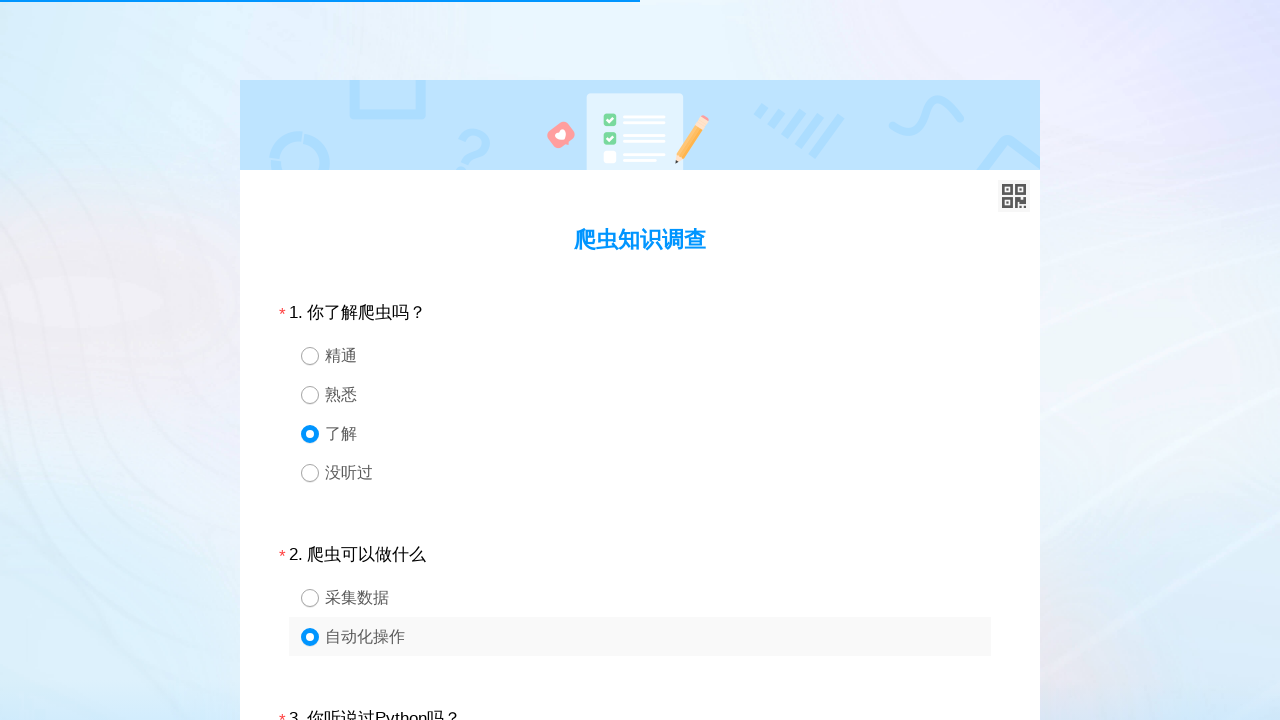

Located question 3 div element
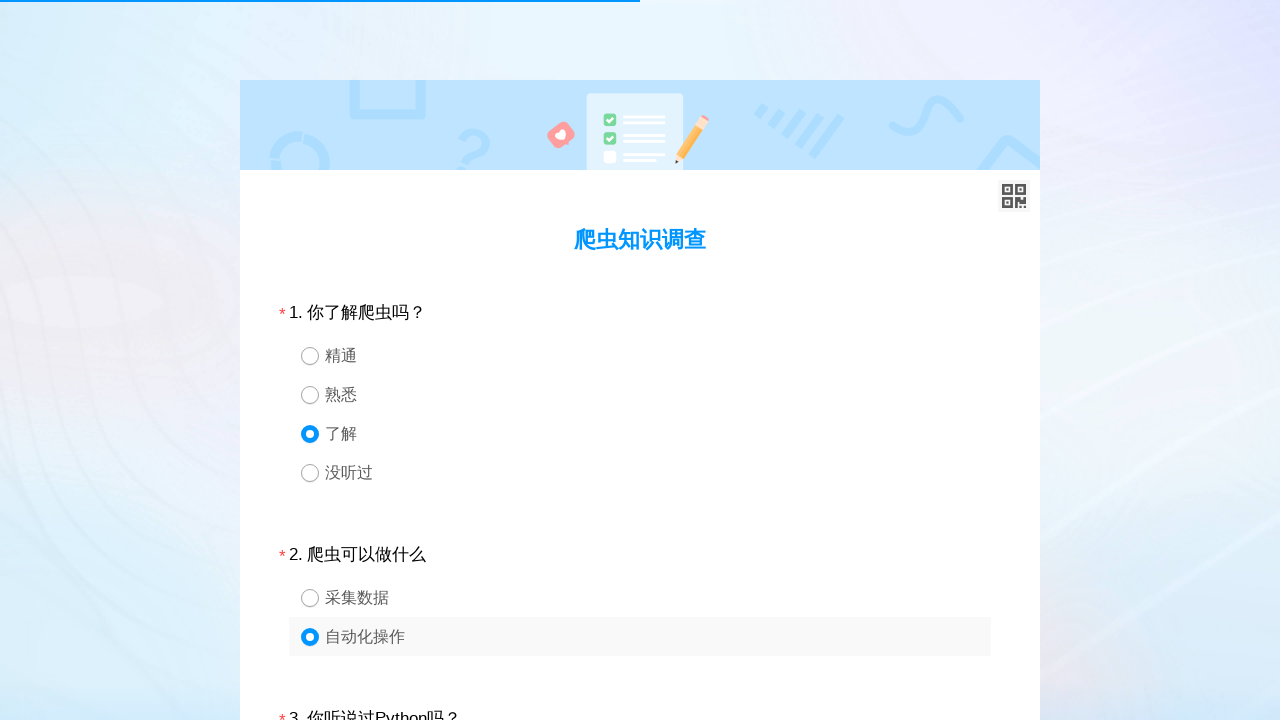

Retrieved all radio button options for question 3
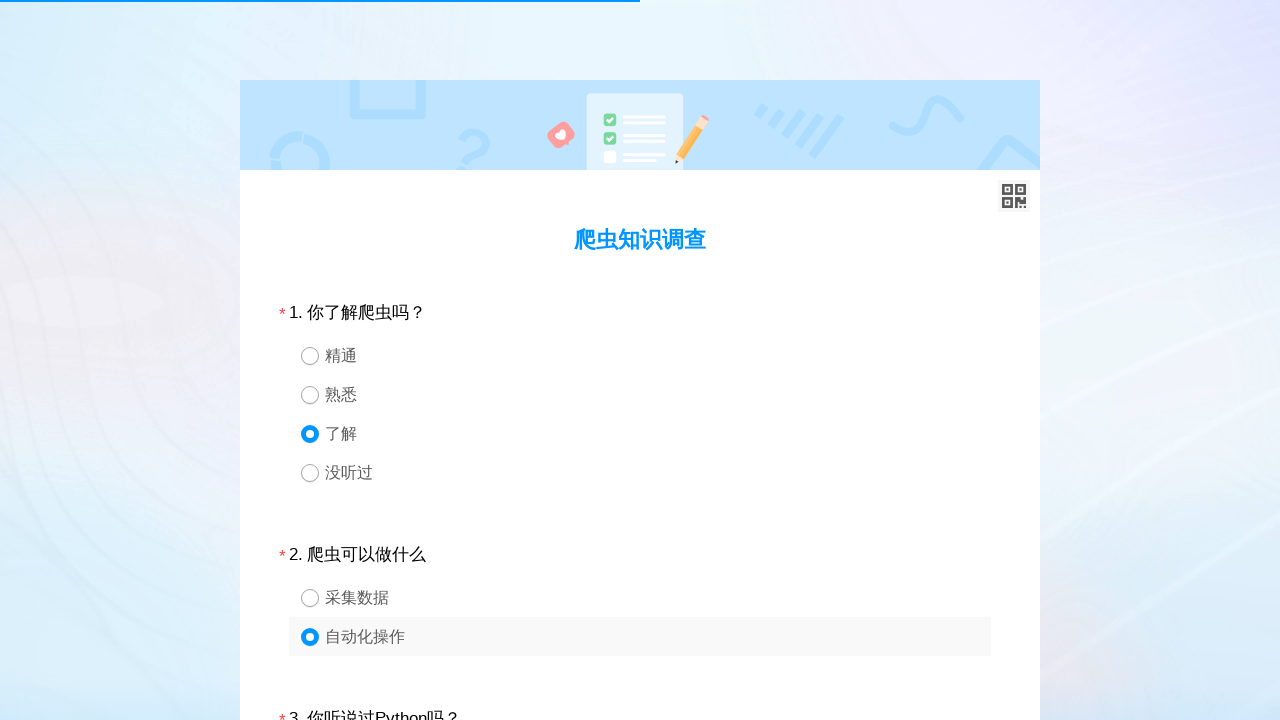

Selected random radio button option for question 3
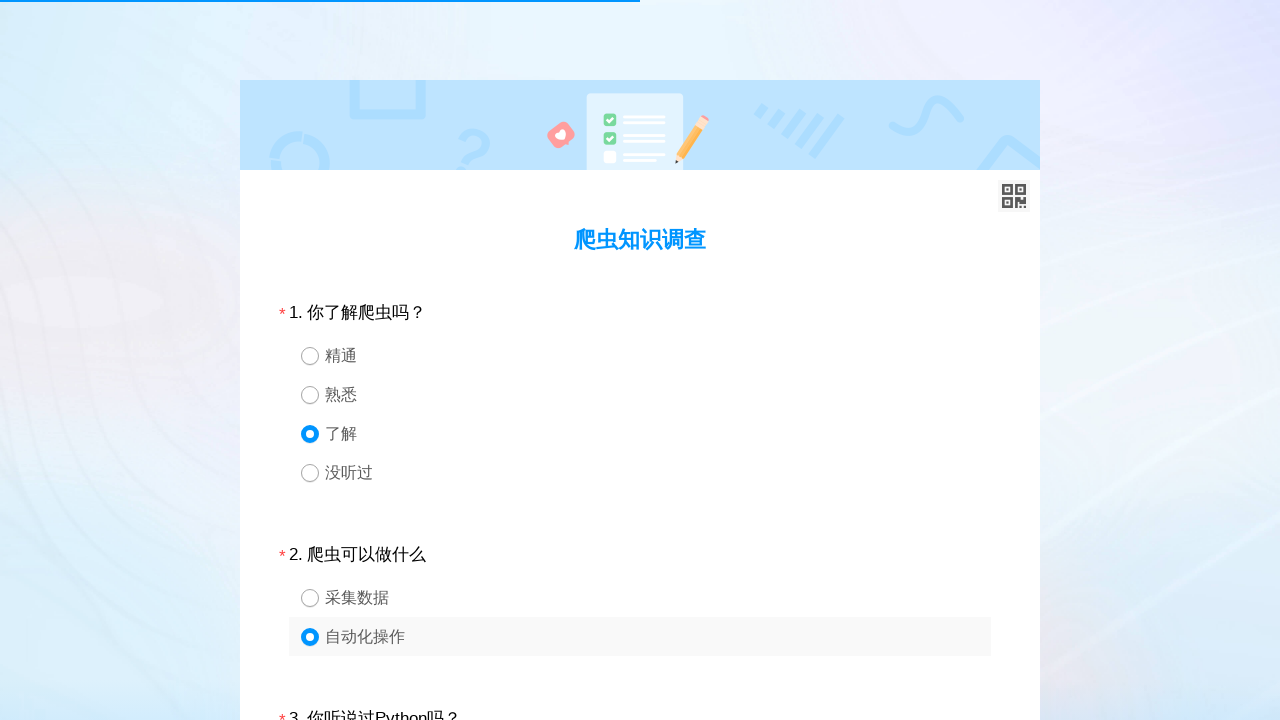

Clicked selected radio button for question 3 at (640, 360) on #div3 >> div.ui-radio >> nth=1
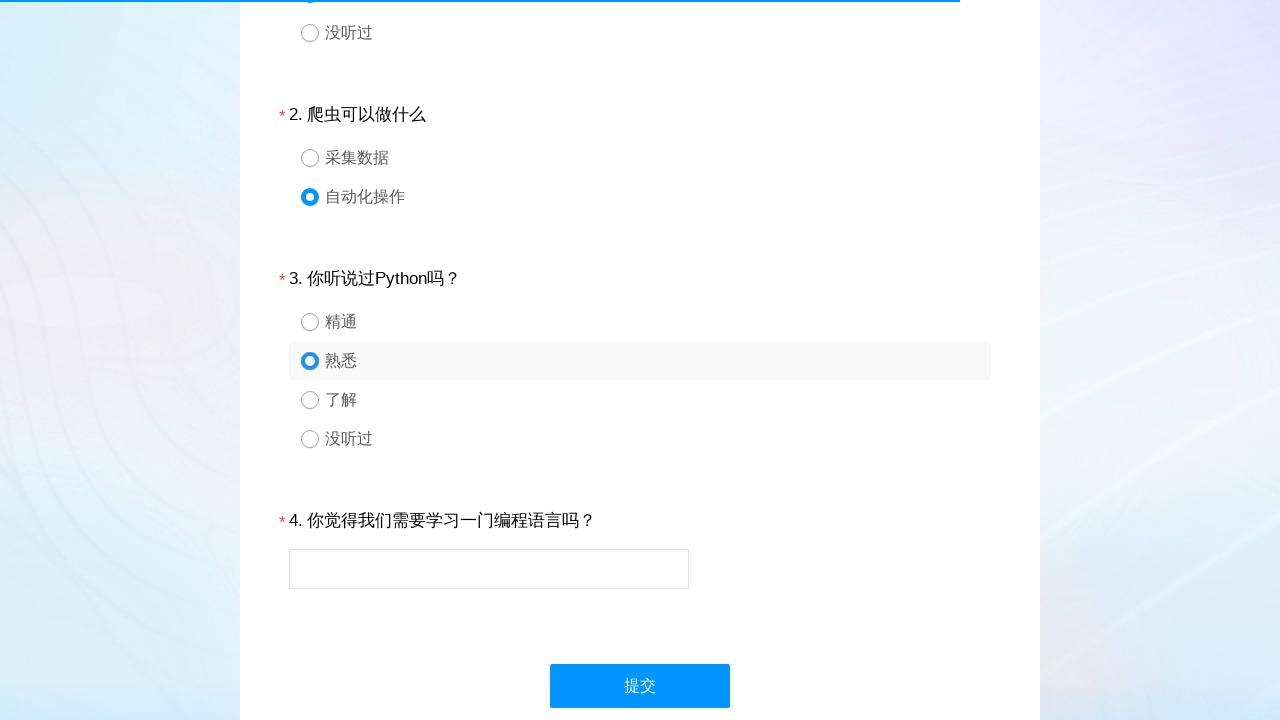

Waited 100ms after selecting question 3
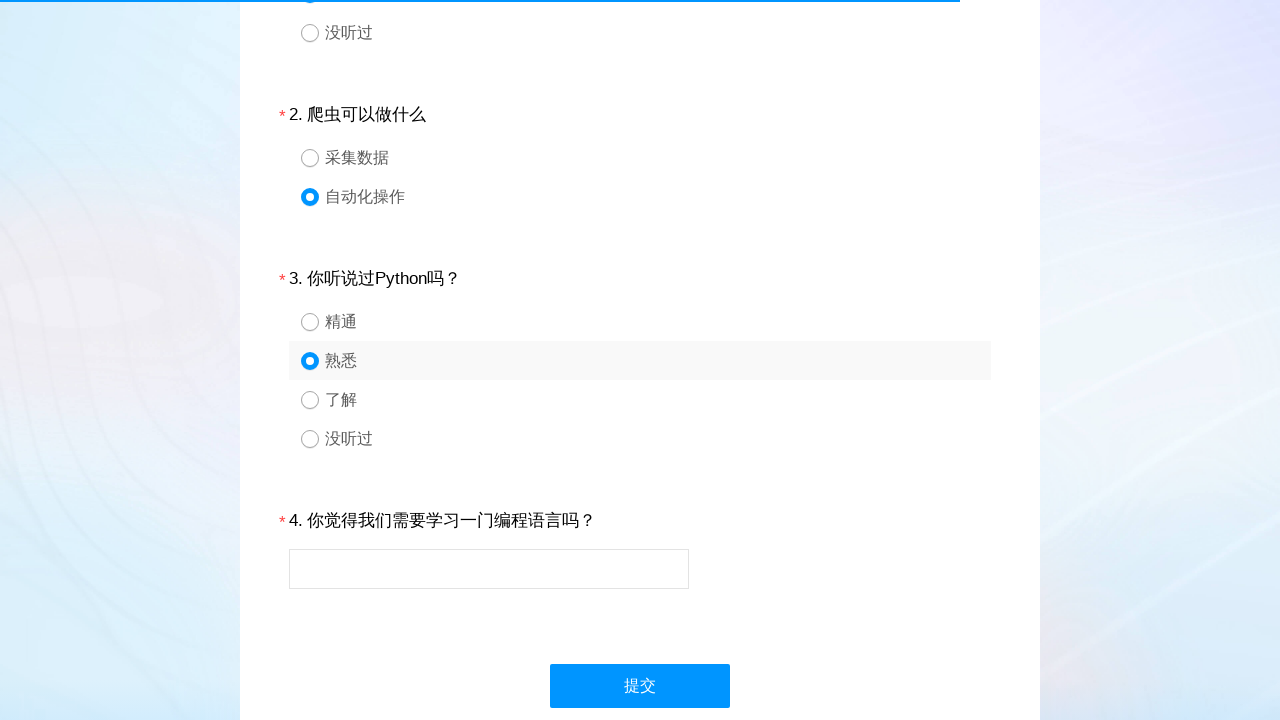

Located question 4 div element
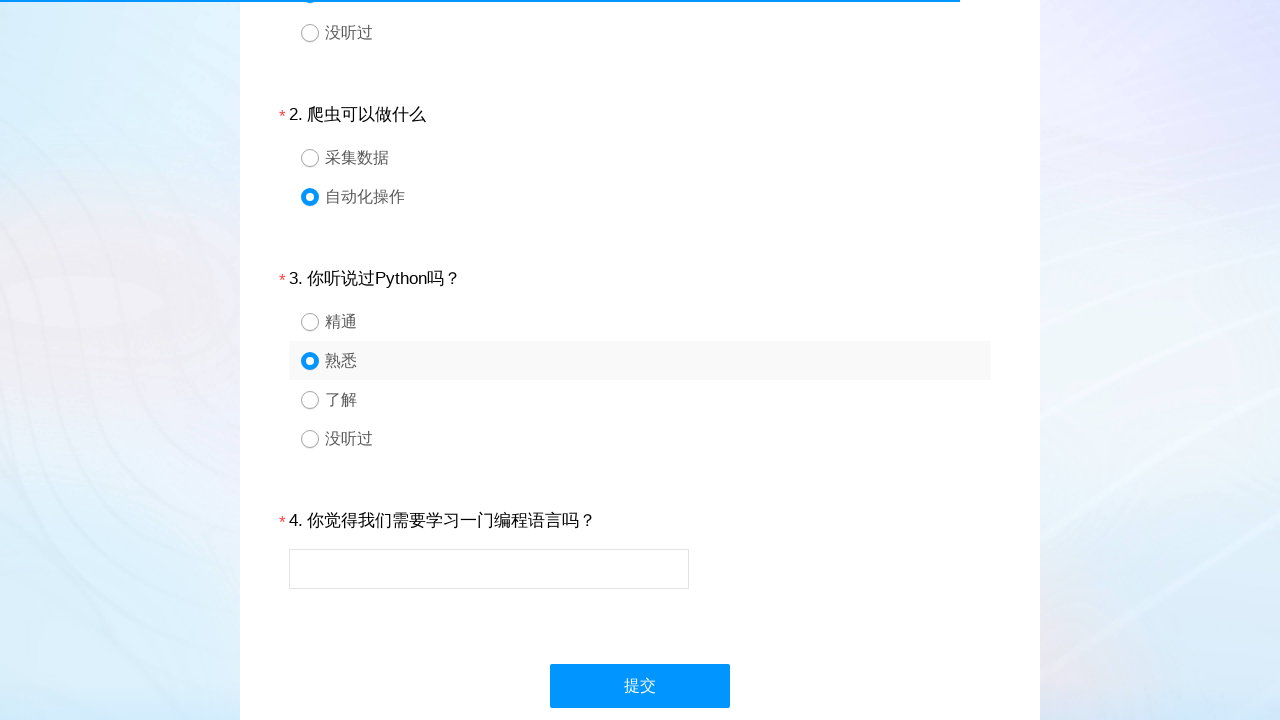

Located text input field in question 4
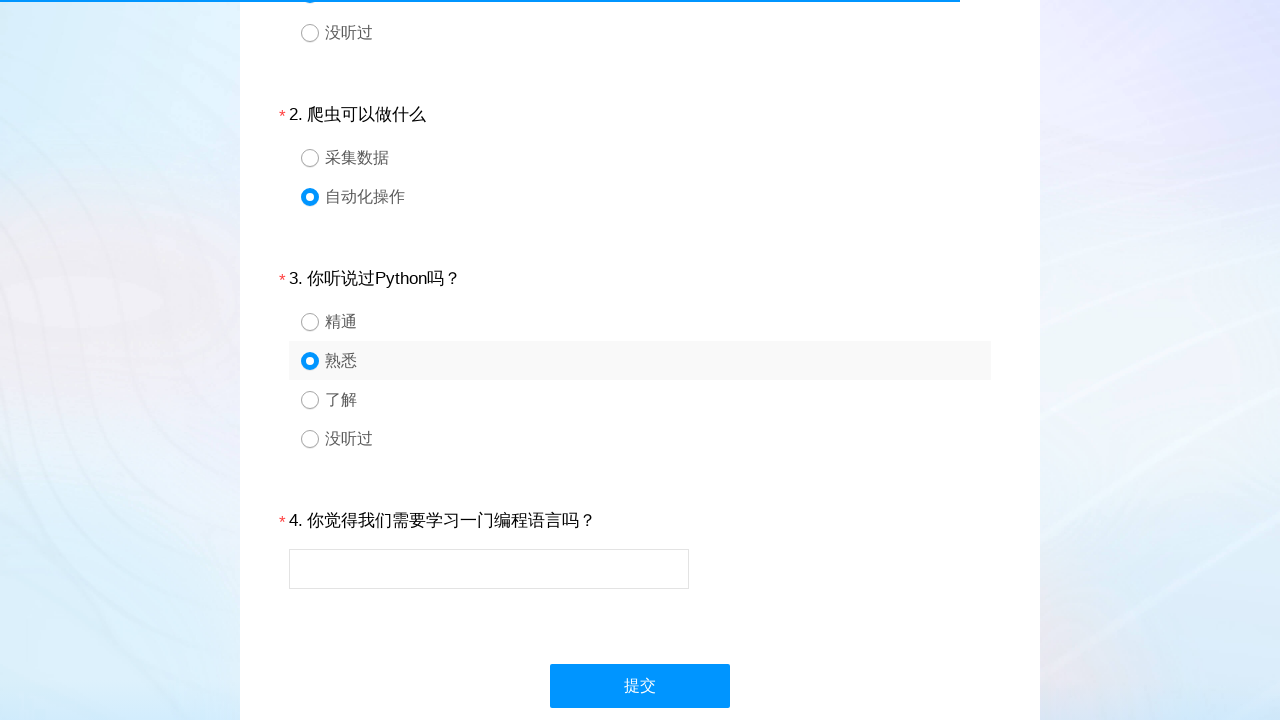

Filled text input field with Chinese test response on #div4 >> input
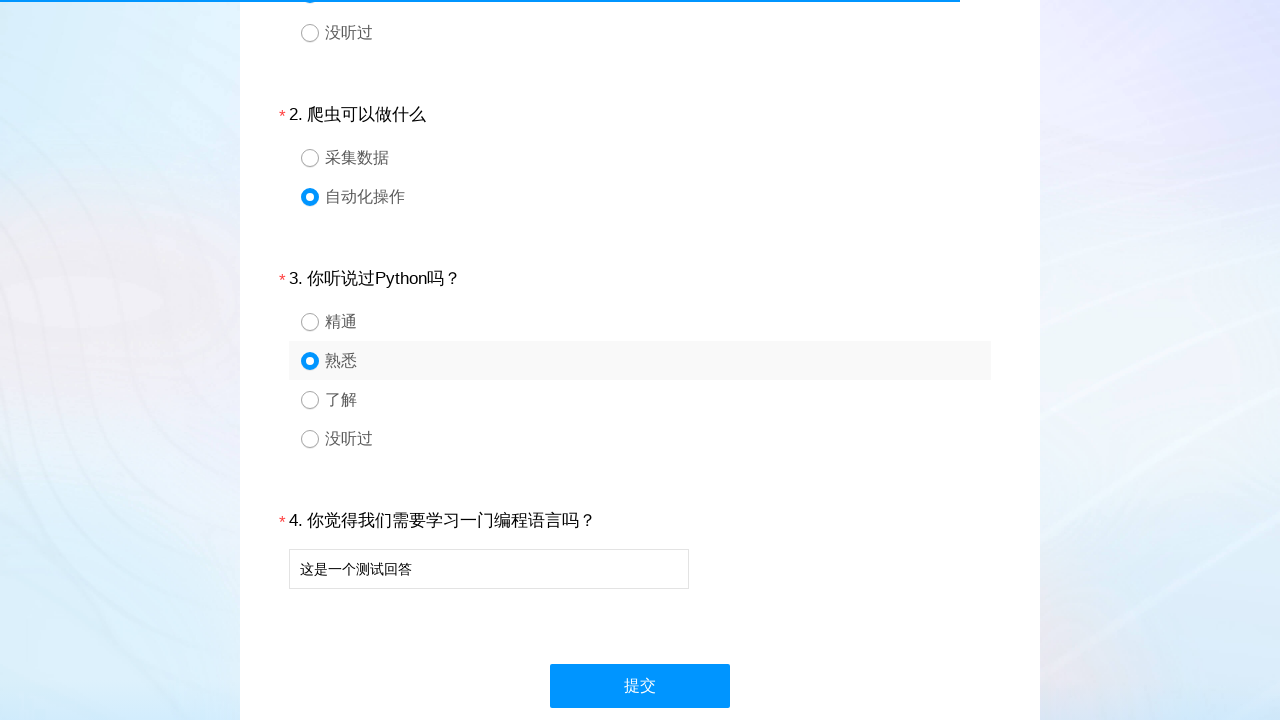

Waited 100ms after filling text input
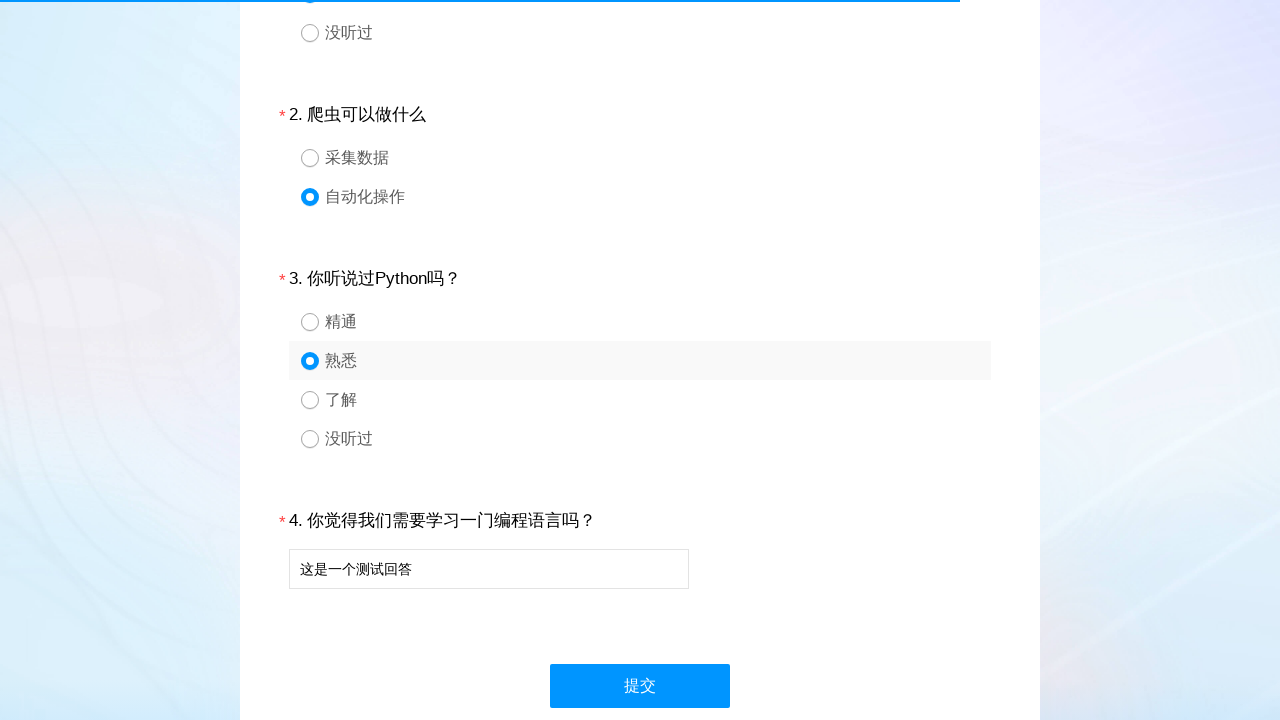

Clicked submit button to submit survey form at (640, 686) on #ctlNext
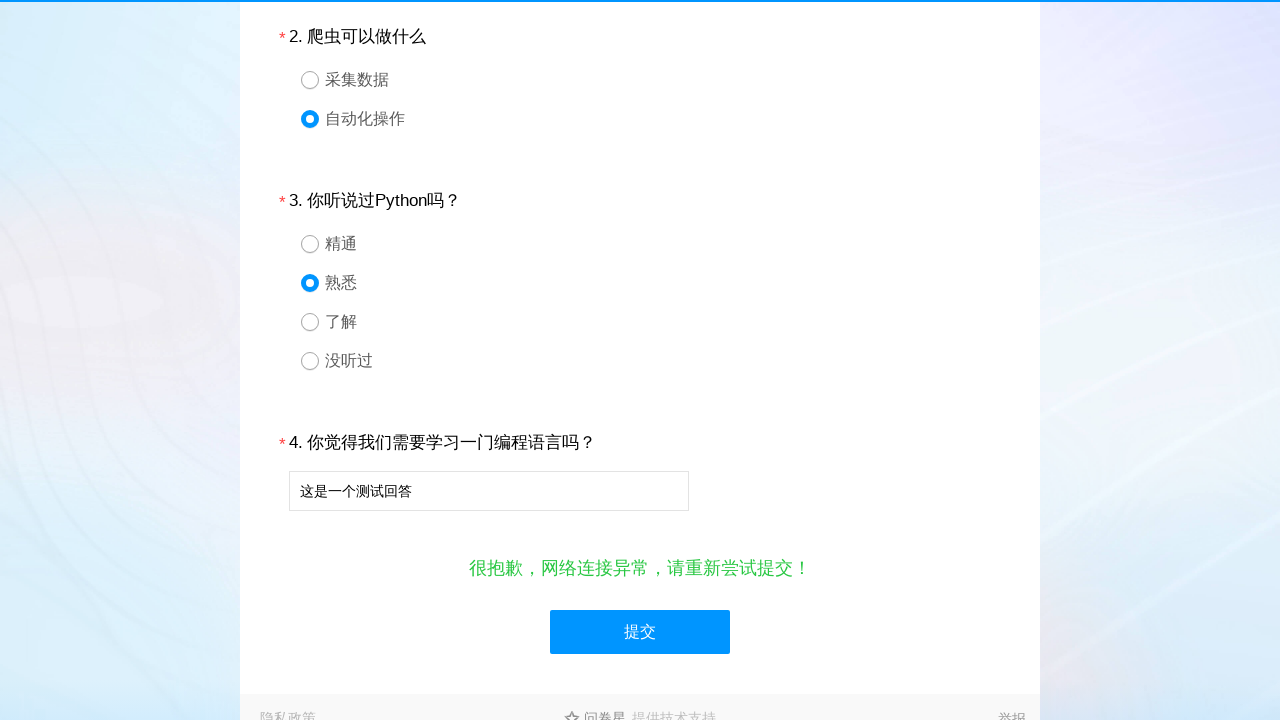

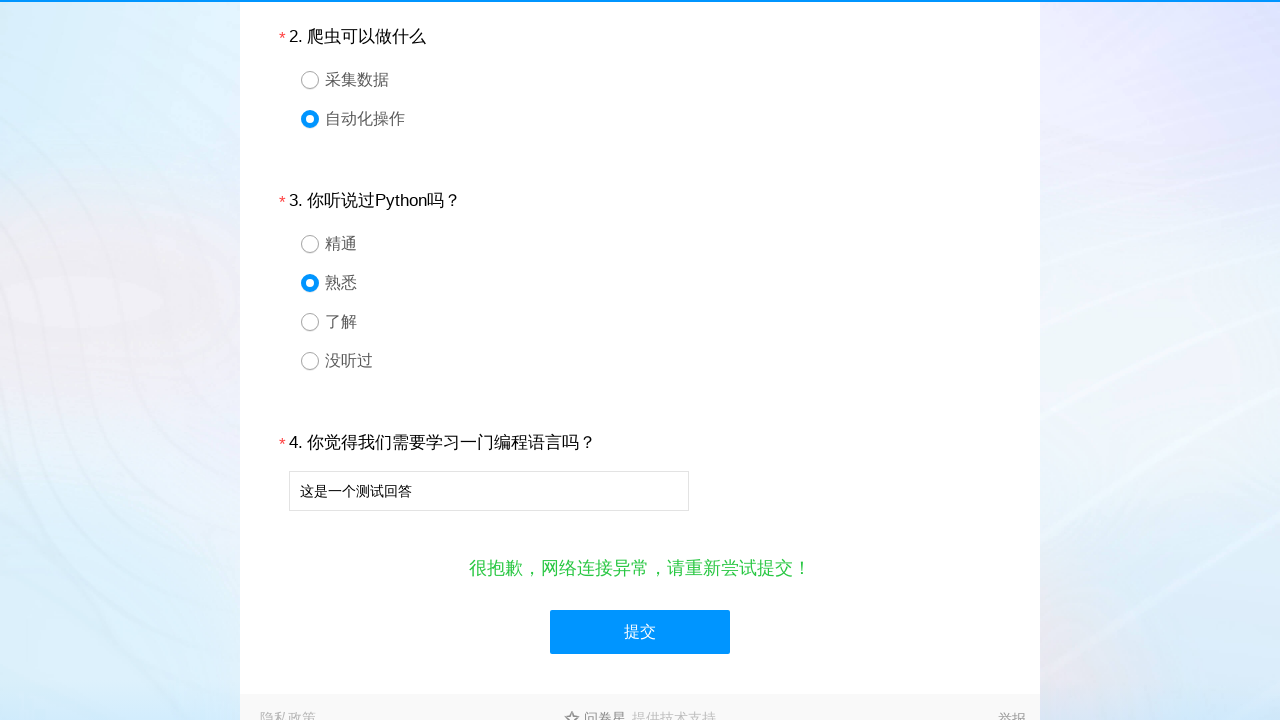